Tests the route finder search settings by selecting route type and difficulty range filters on Mountain Project

Starting URL: https://www.mountainproject.com/

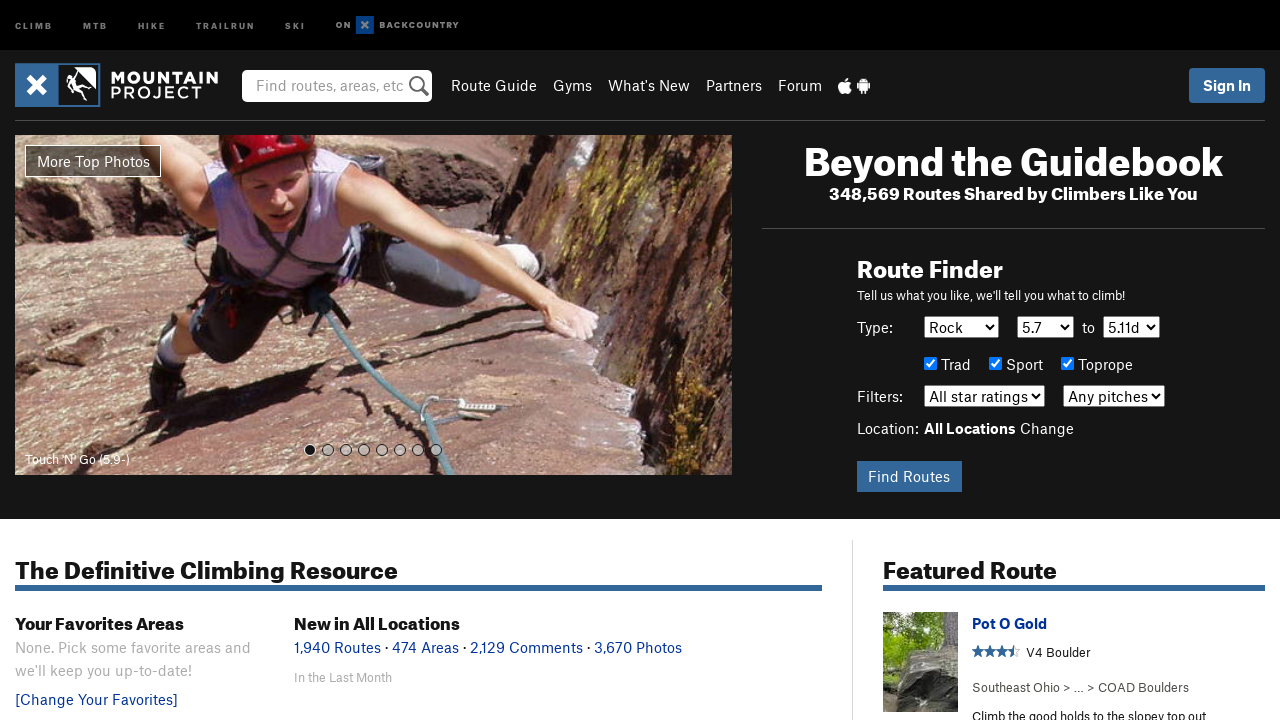

Route finder form loaded and type selector is available
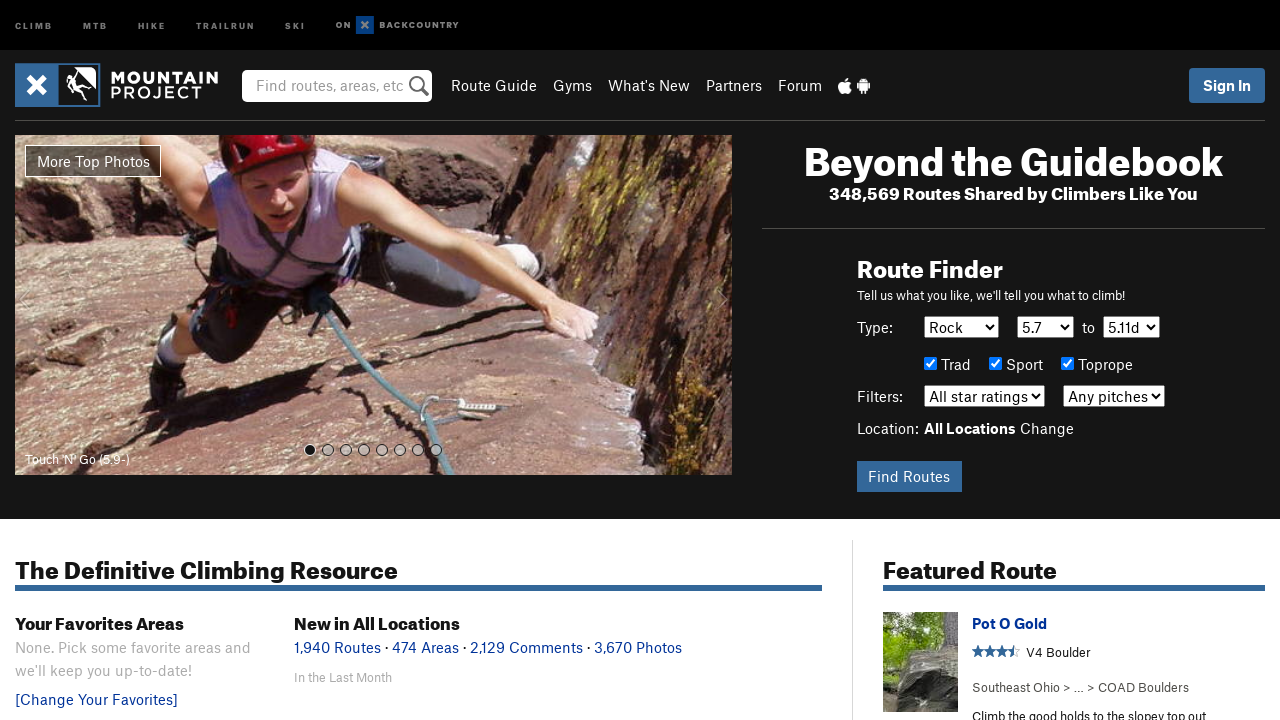

Selected 'Rock' as the route type on #type
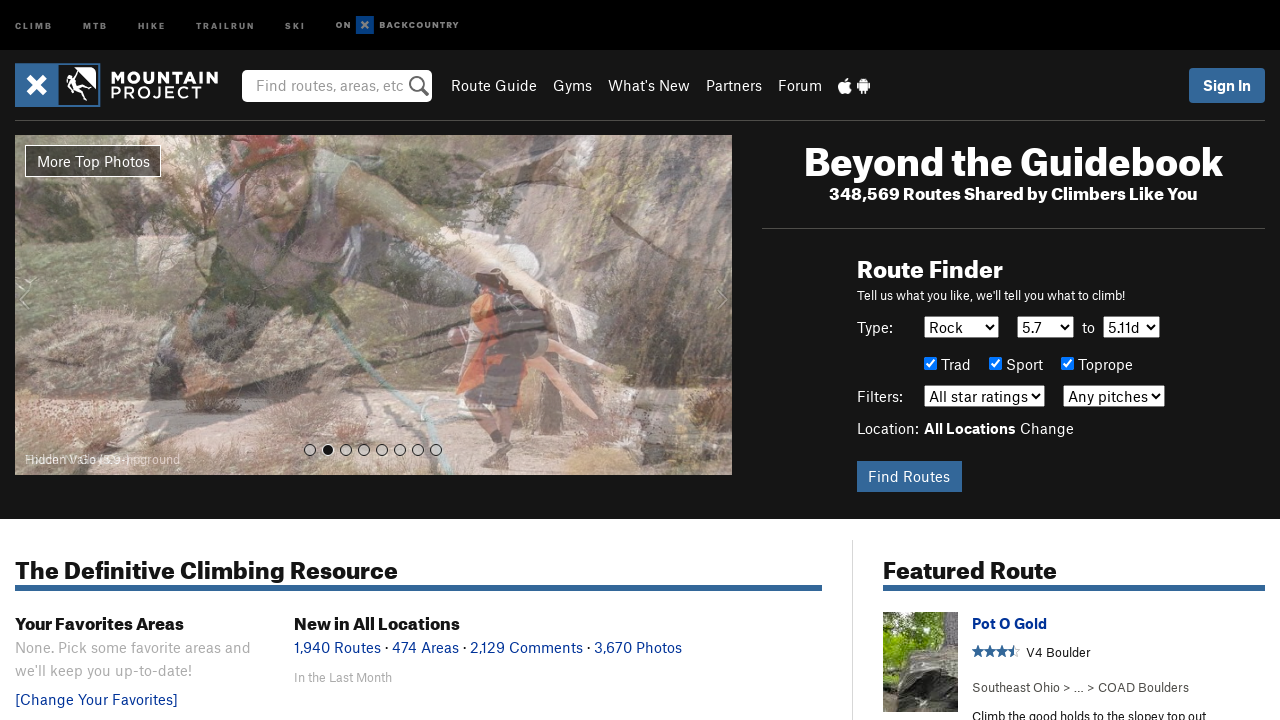

Set minimum difficulty to '5.7' on #diffMinrock
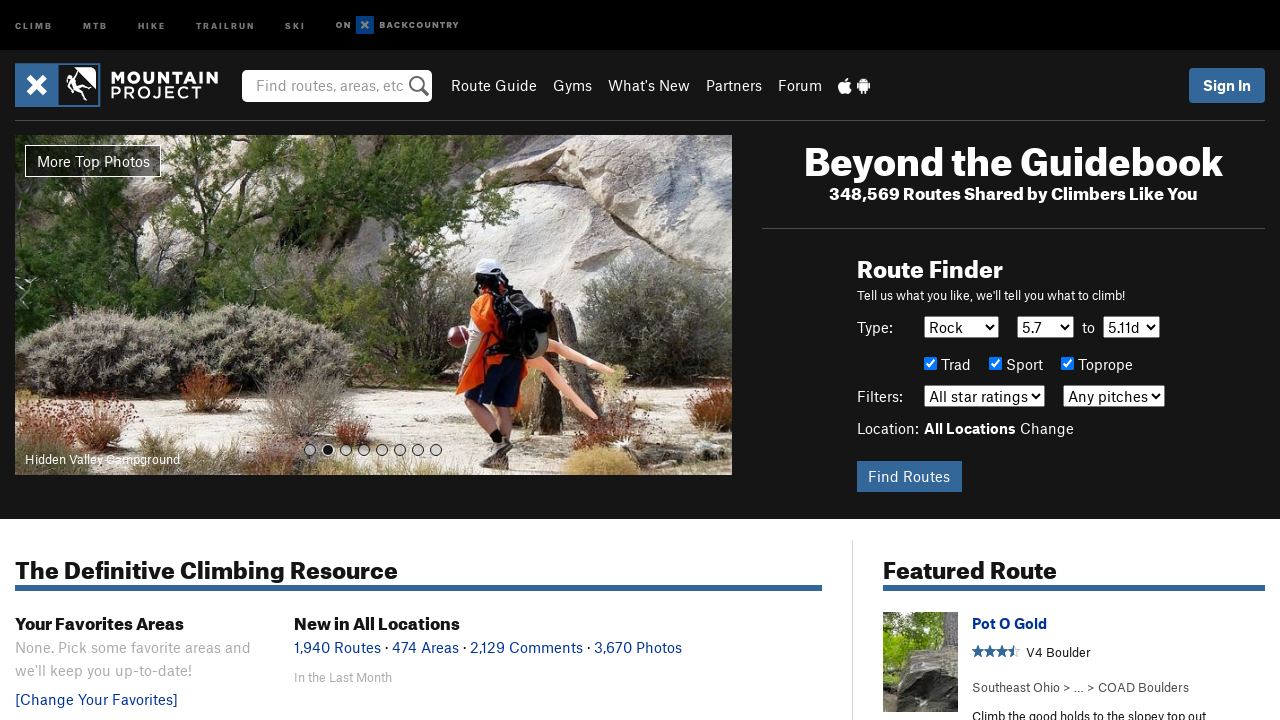

Set maximum difficulty to '5.15d' on #diffMaxrock
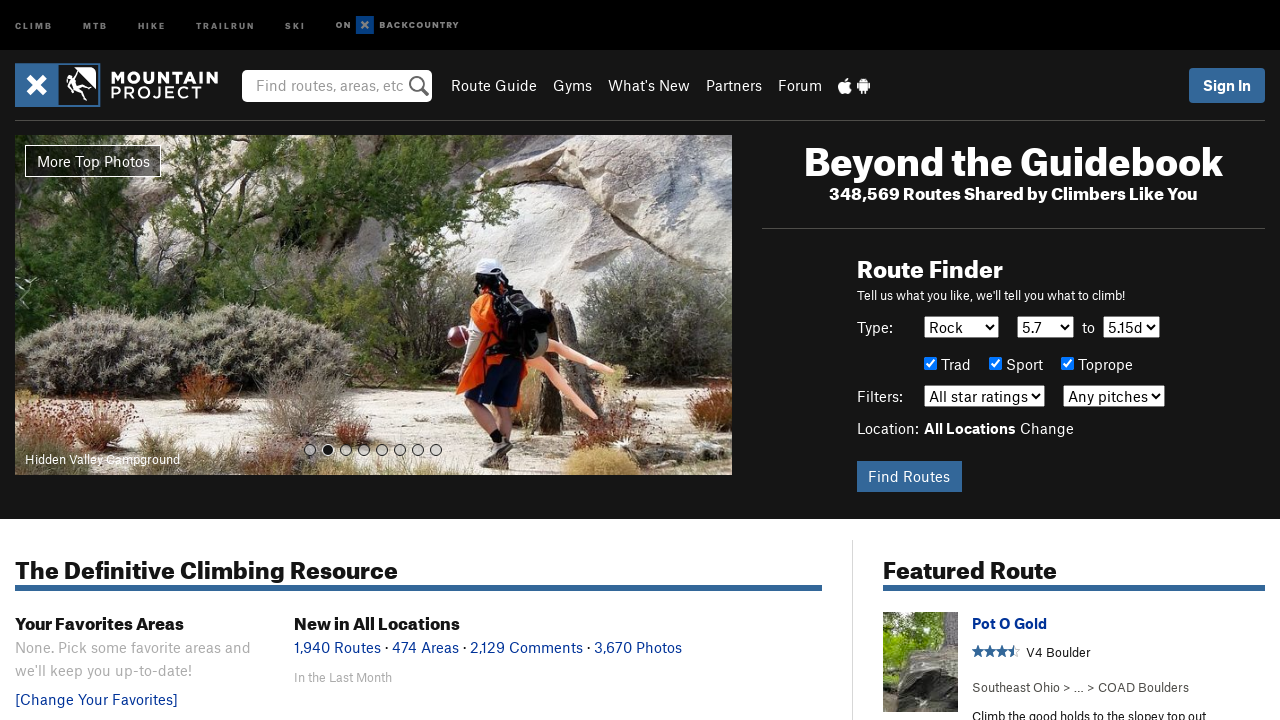

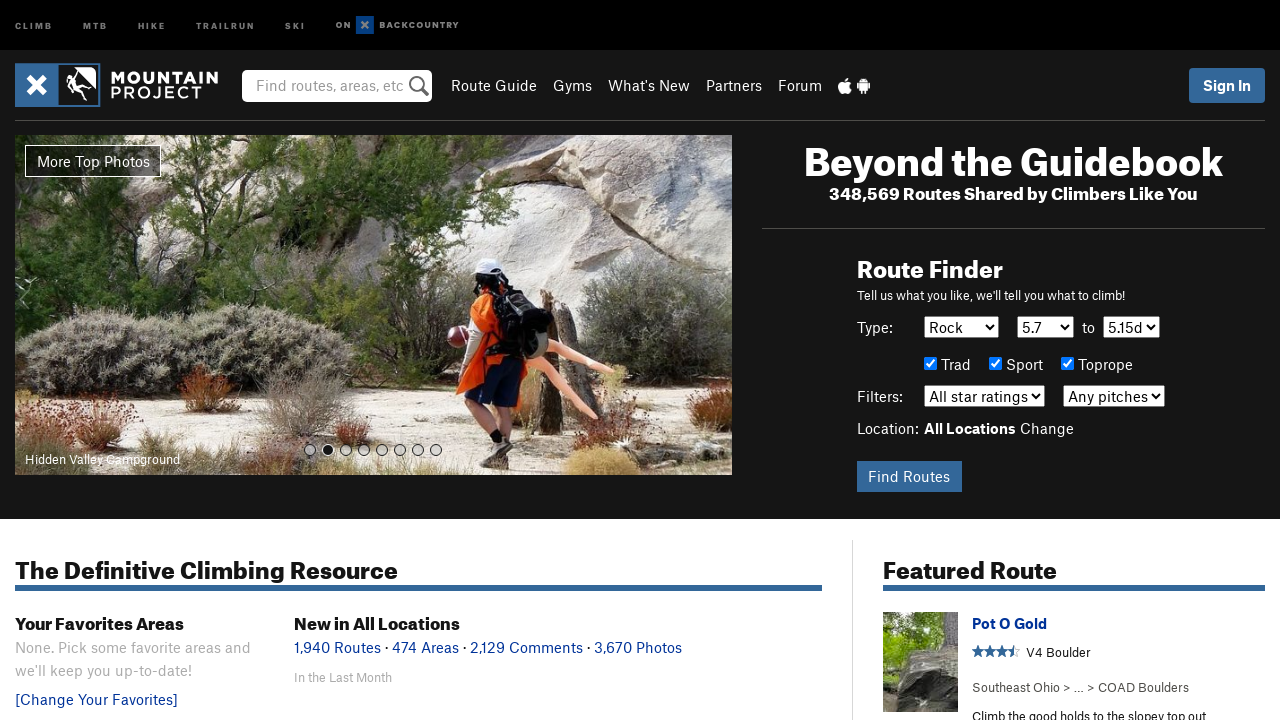